Tests infinite scroll functionality by scrolling down the page multiple times to trigger dynamic content loading

Starting URL: https://the-internet.herokuapp.com/infinite_scroll

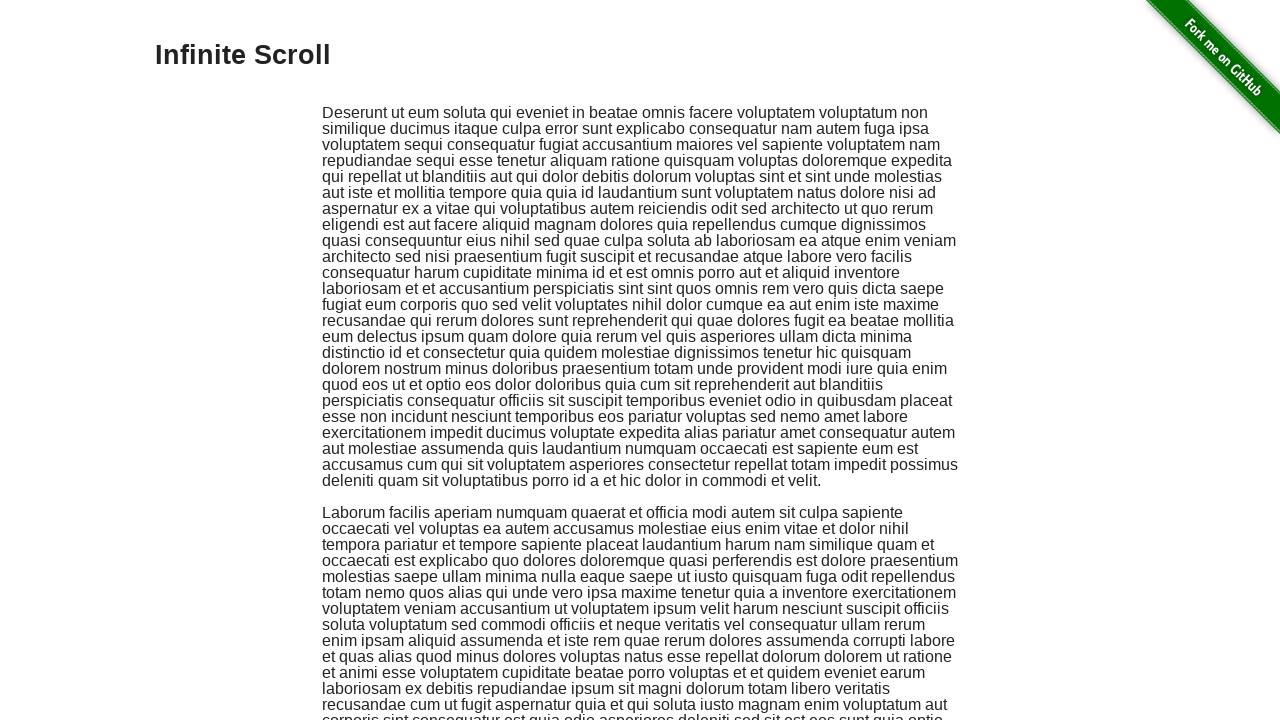

Verified we're on the infinite scroll page
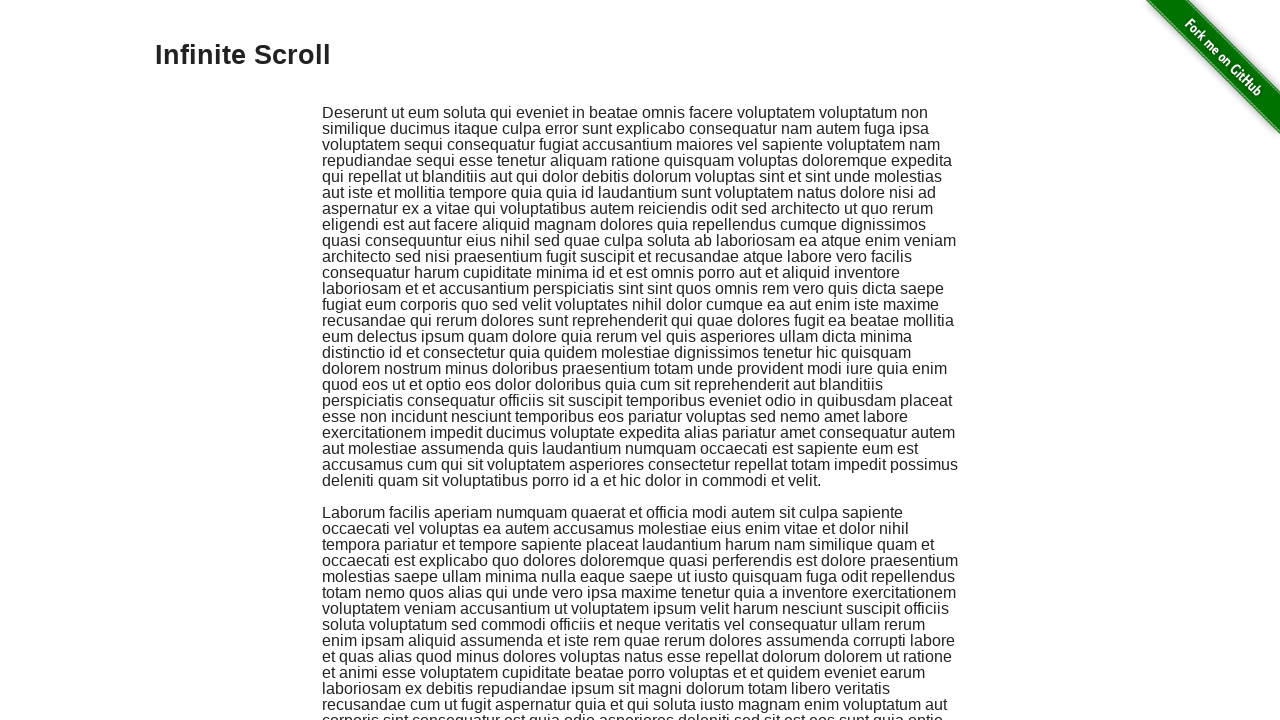

Retrieved initial paragraph count
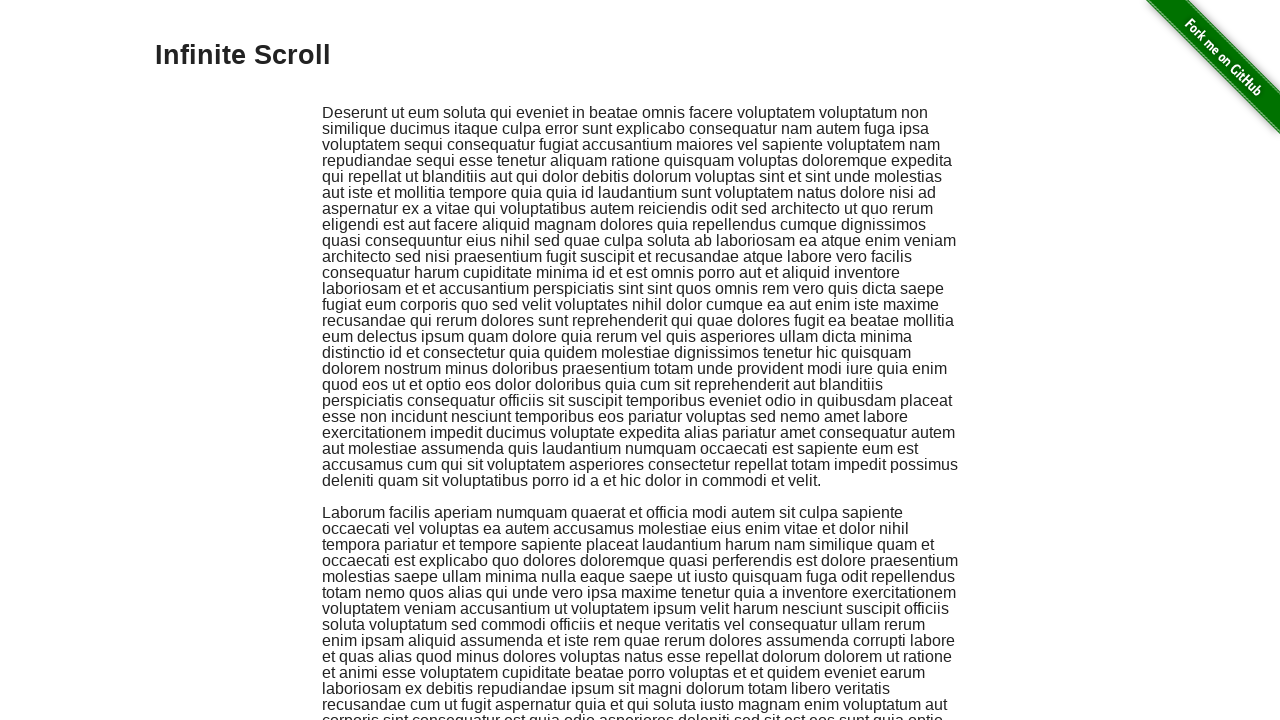

Scrolled to bottom of page (iteration 1/5)
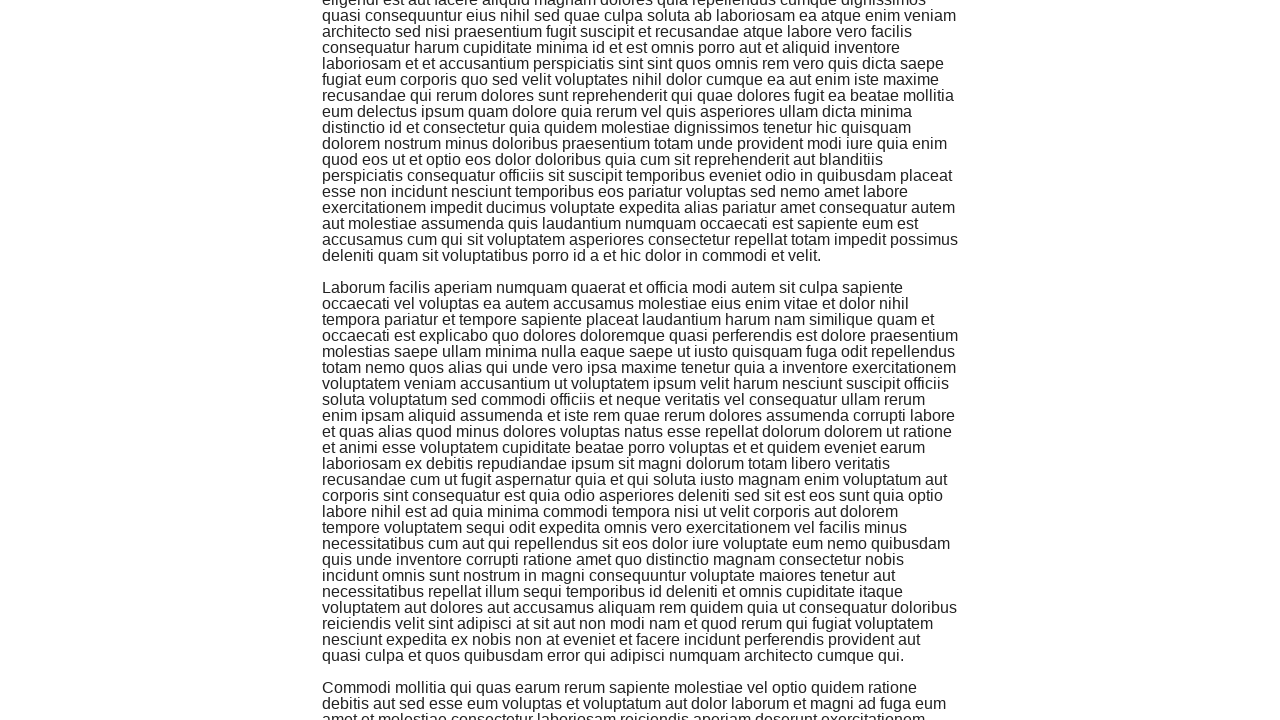

Waited for content to load after scroll (iteration 1/5)
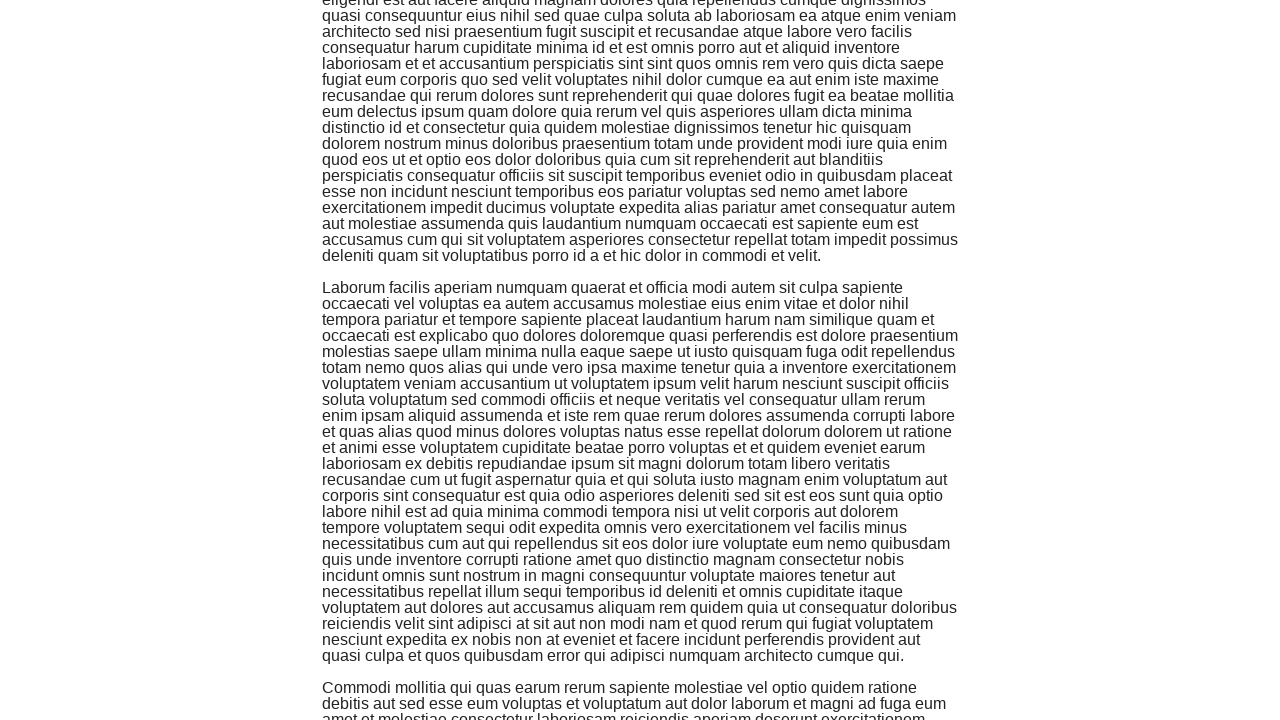

Scrolled to bottom of page (iteration 2/5)
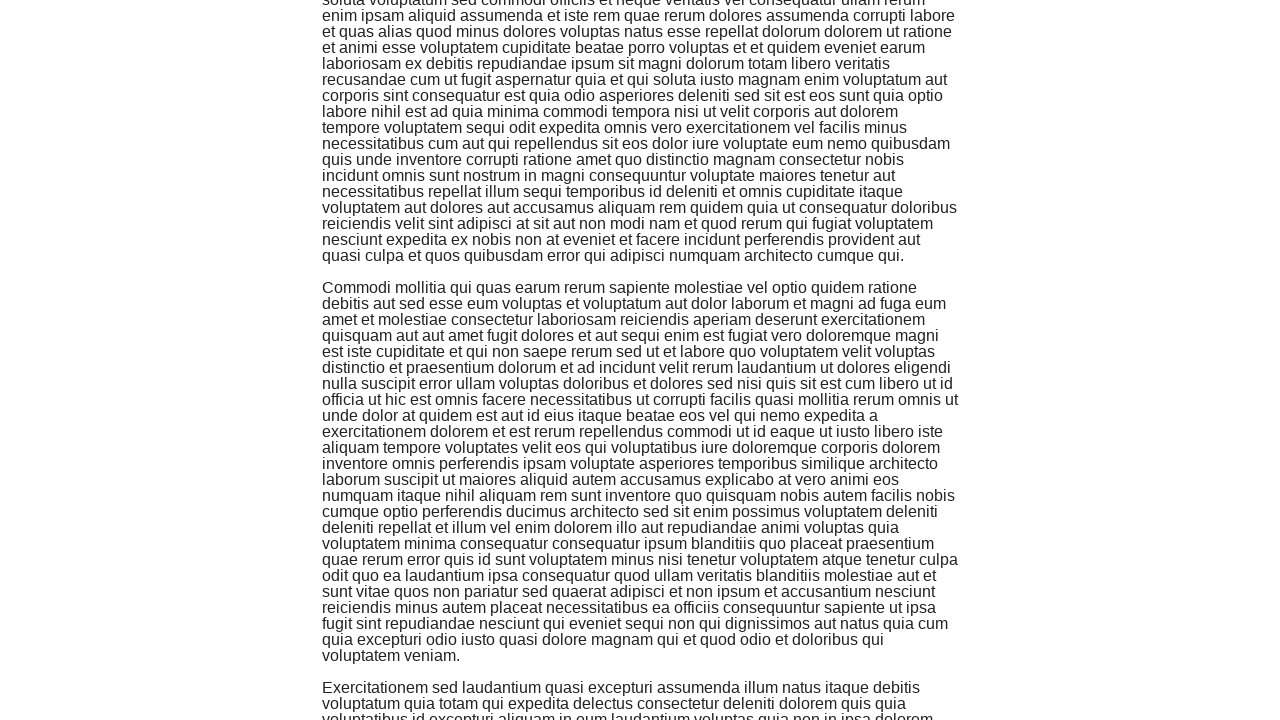

Waited for content to load after scroll (iteration 2/5)
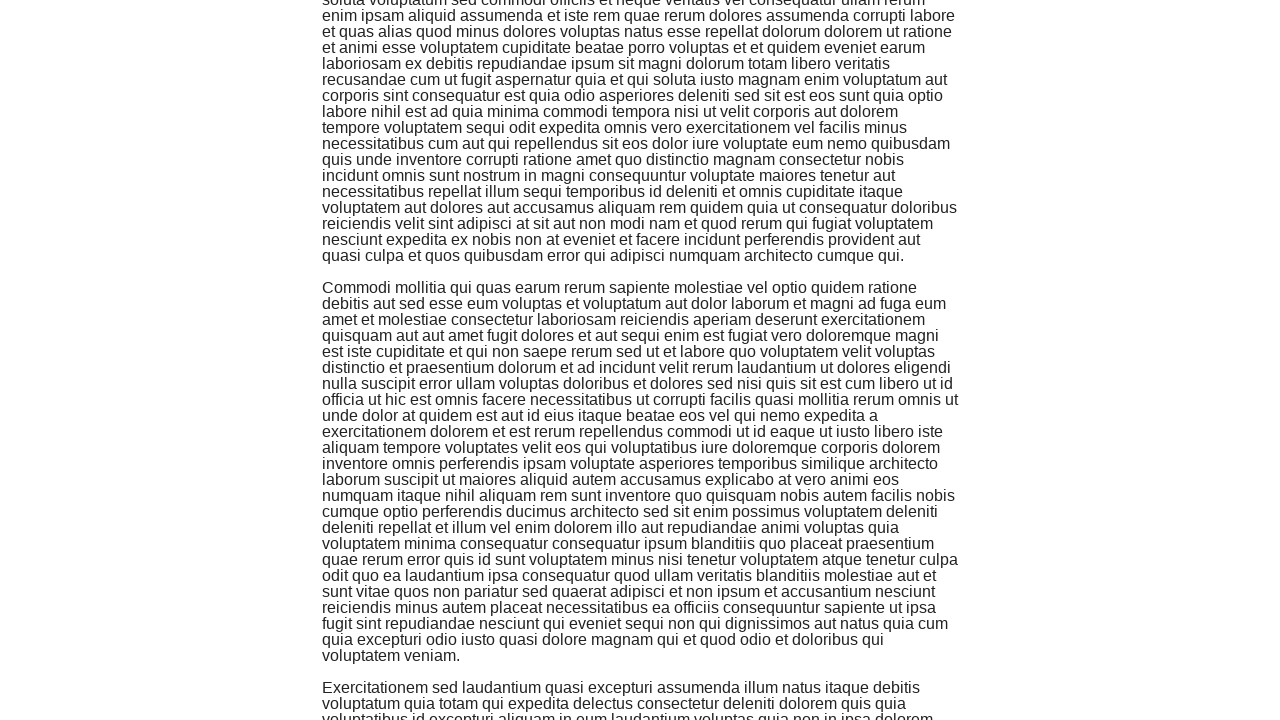

Scrolled to bottom of page (iteration 3/5)
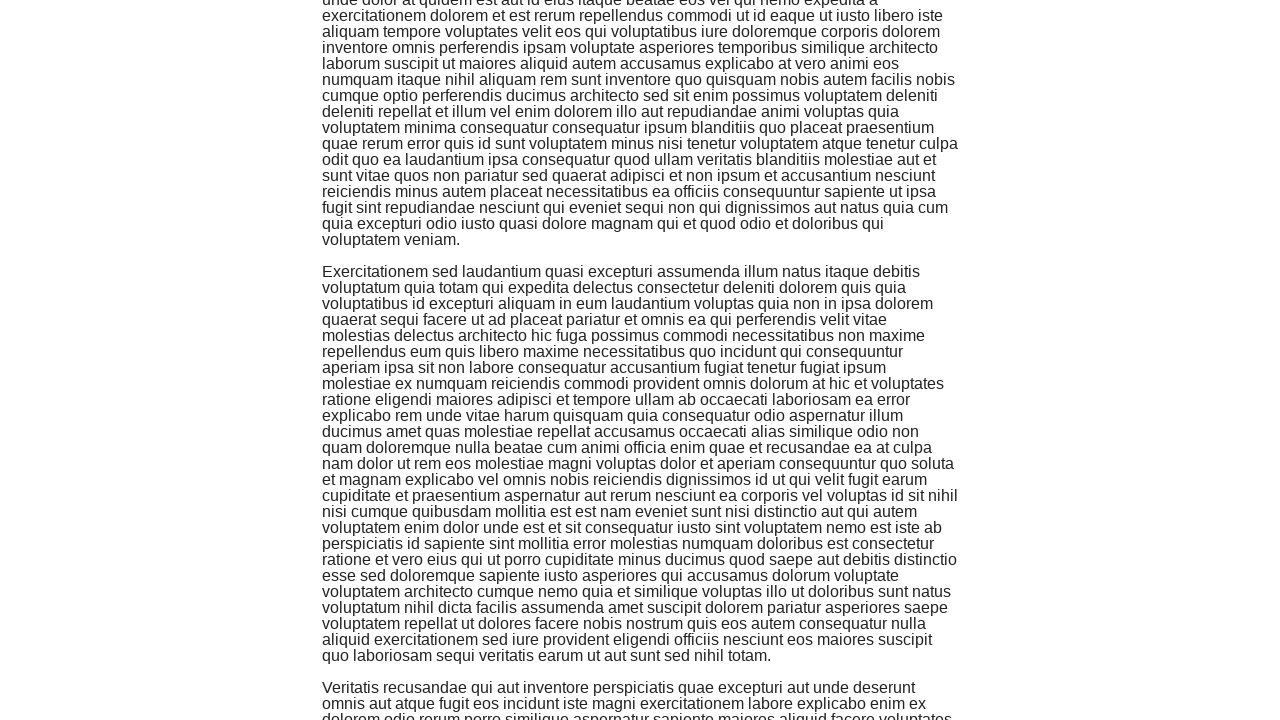

Waited for content to load after scroll (iteration 3/5)
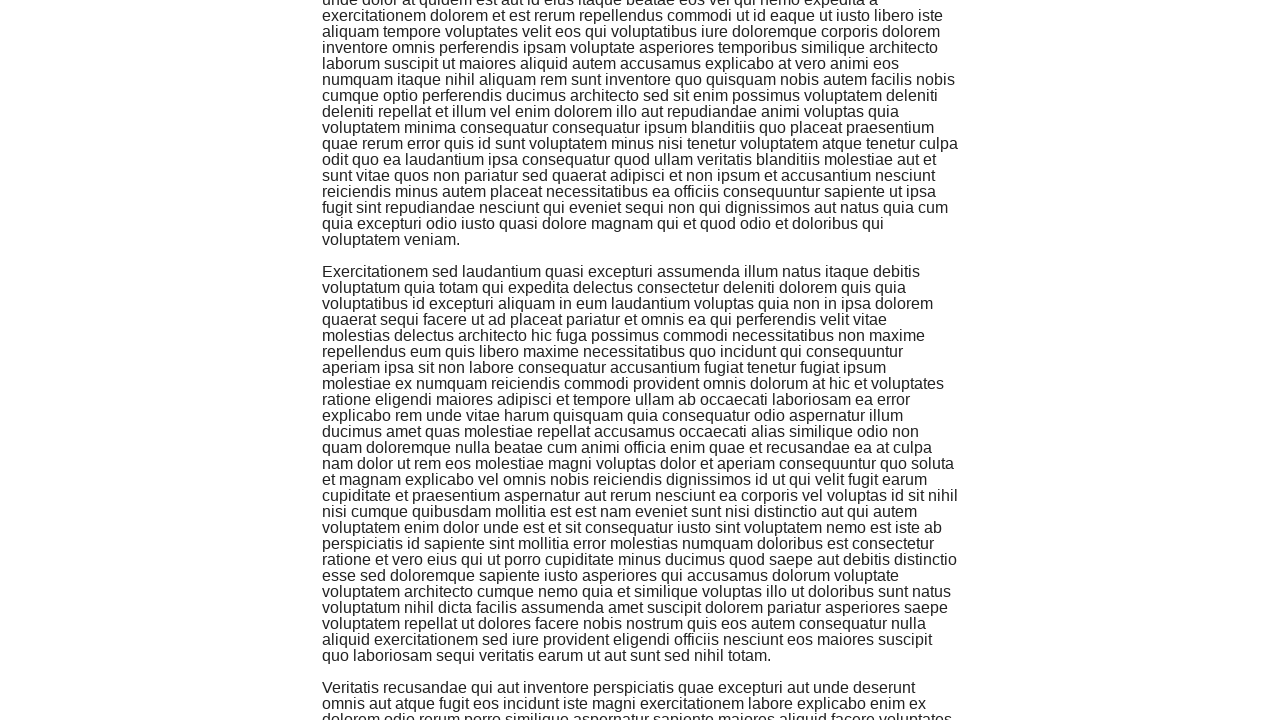

Scrolled to bottom of page (iteration 4/5)
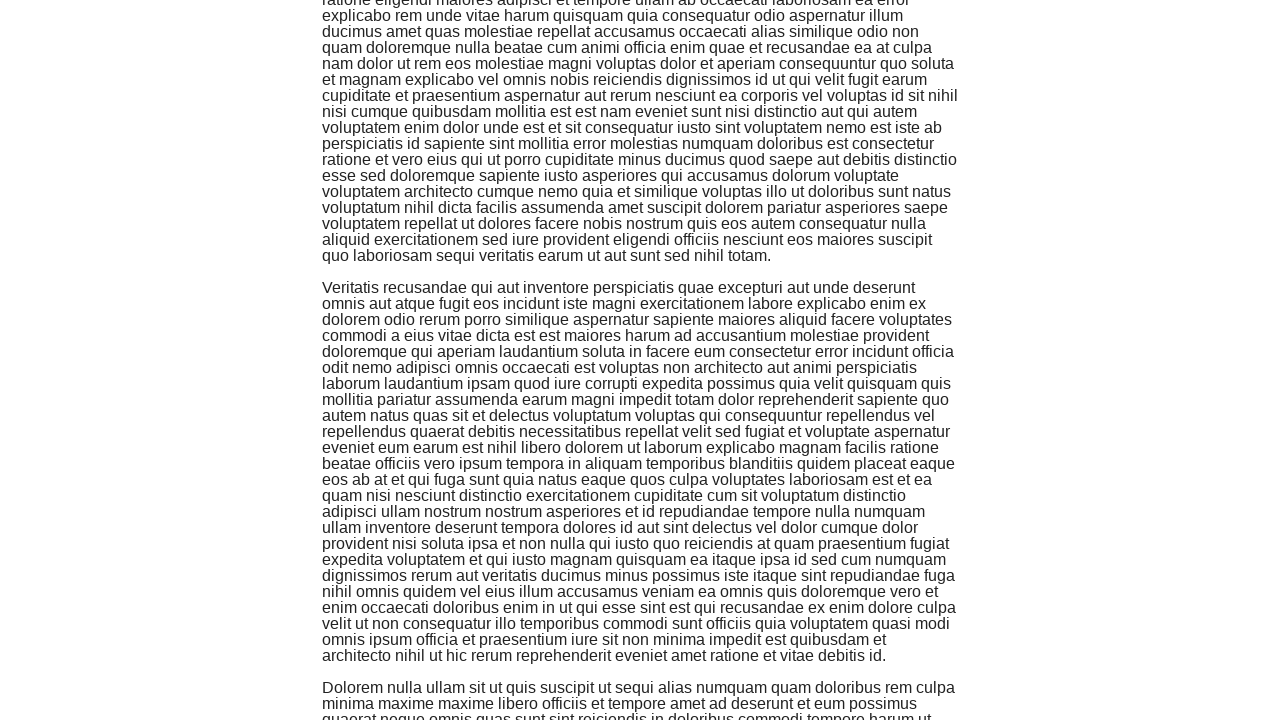

Waited for content to load after scroll (iteration 4/5)
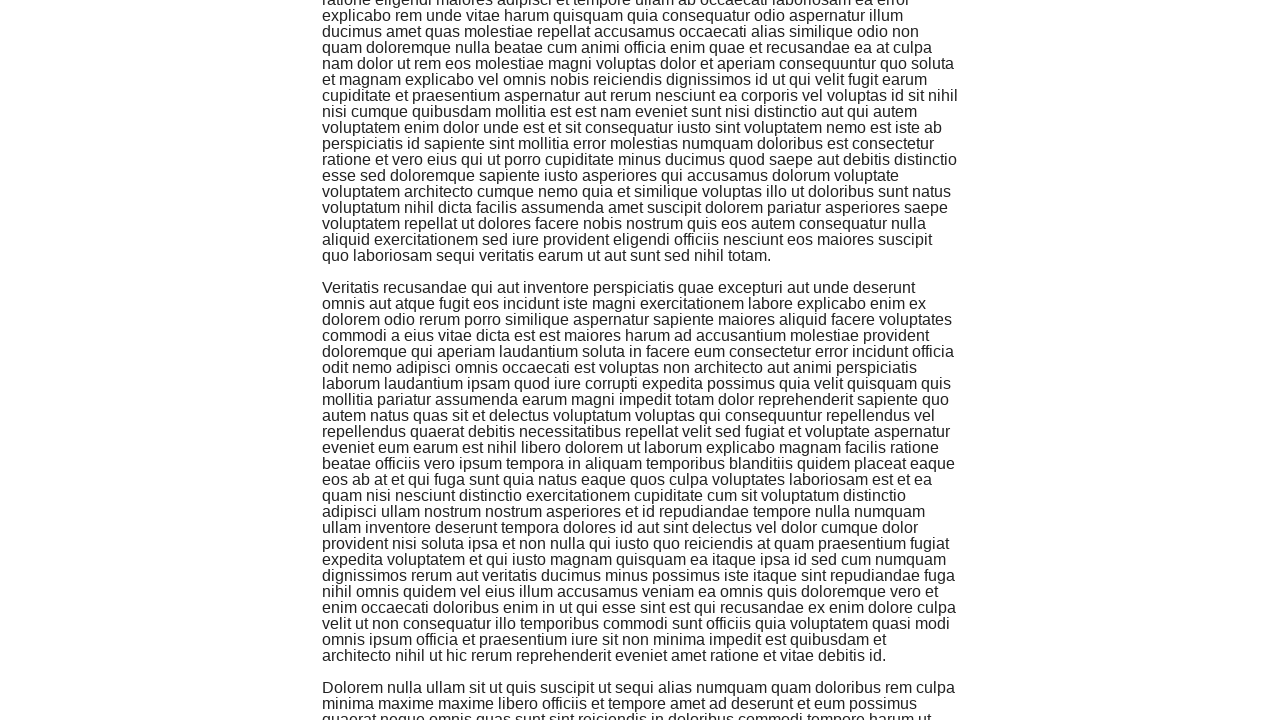

Scrolled to bottom of page (iteration 5/5)
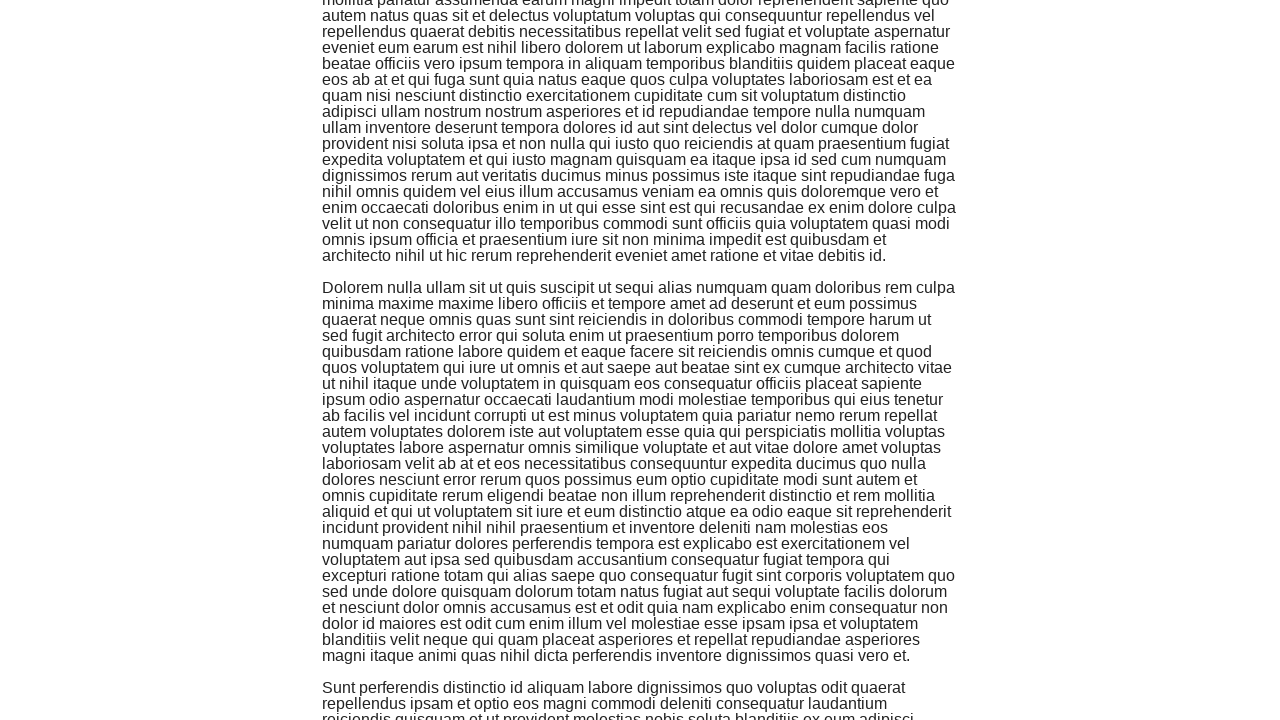

Waited for content to load after scroll (iteration 5/5)
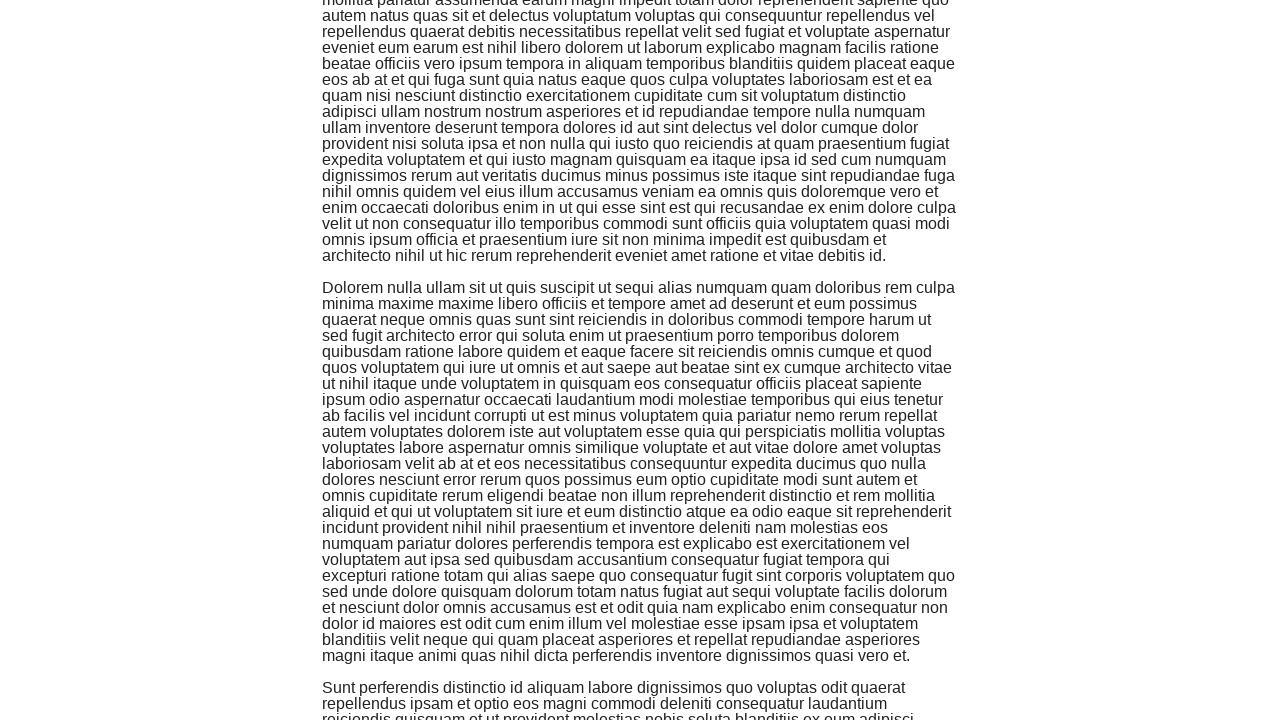

Confirmed dynamically loaded content is present
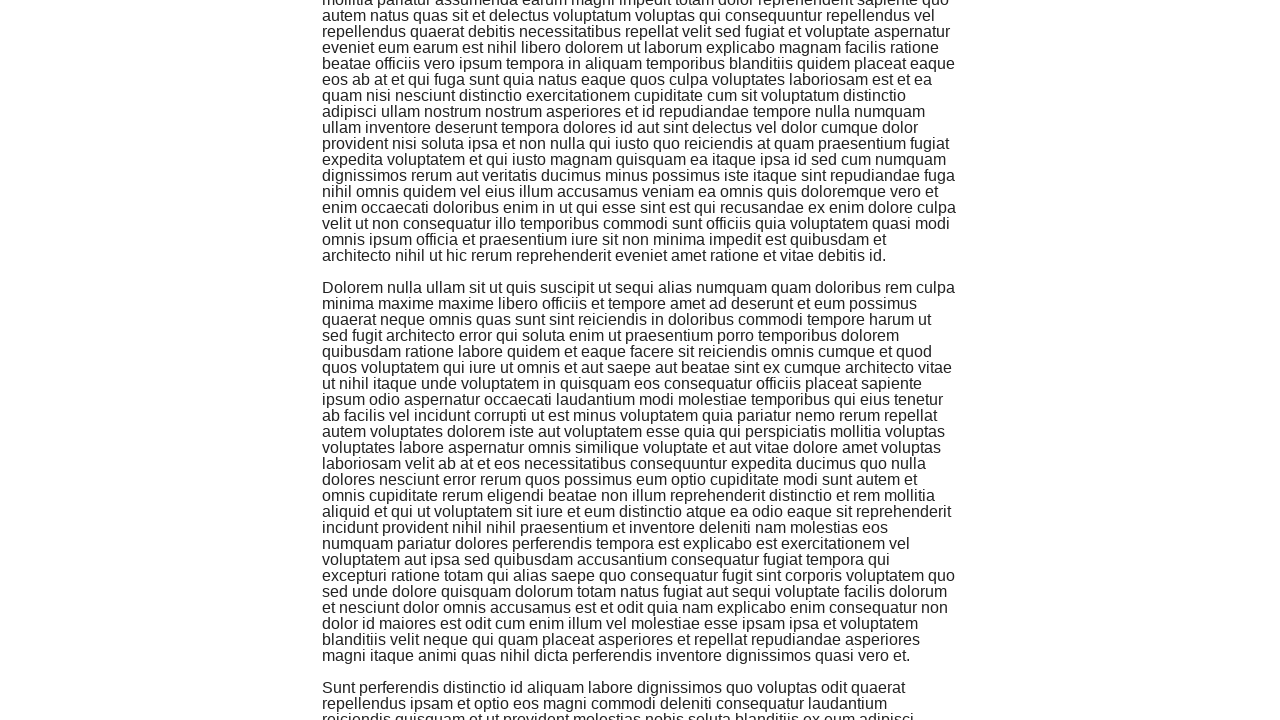

Retrieved final paragraph count after scrolling
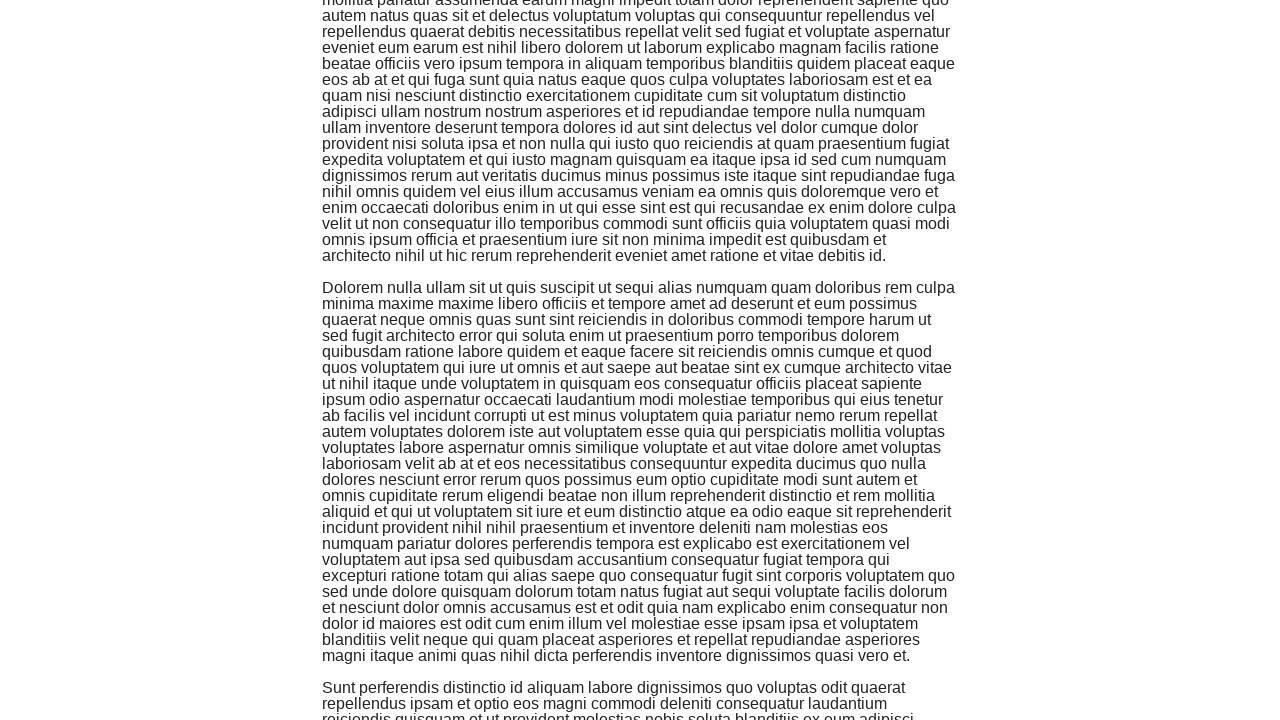

Verified infinite scroll loaded more content (2 -> 7 paragraphs)
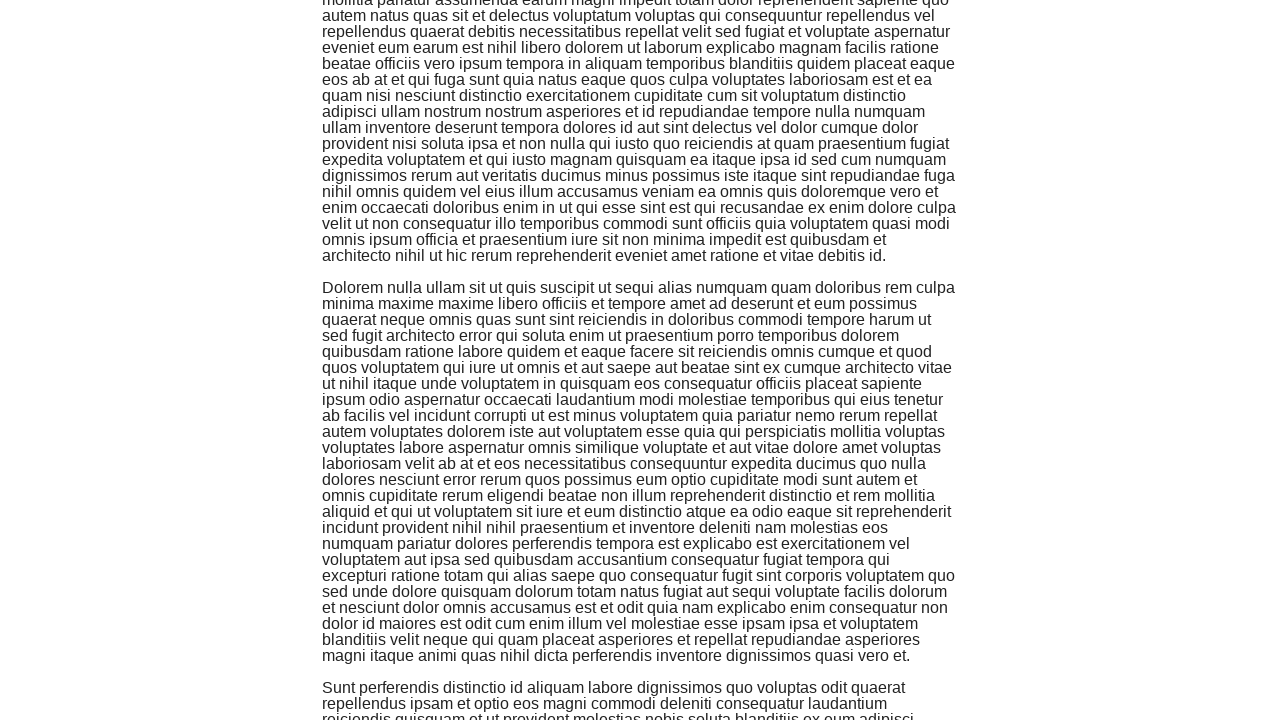

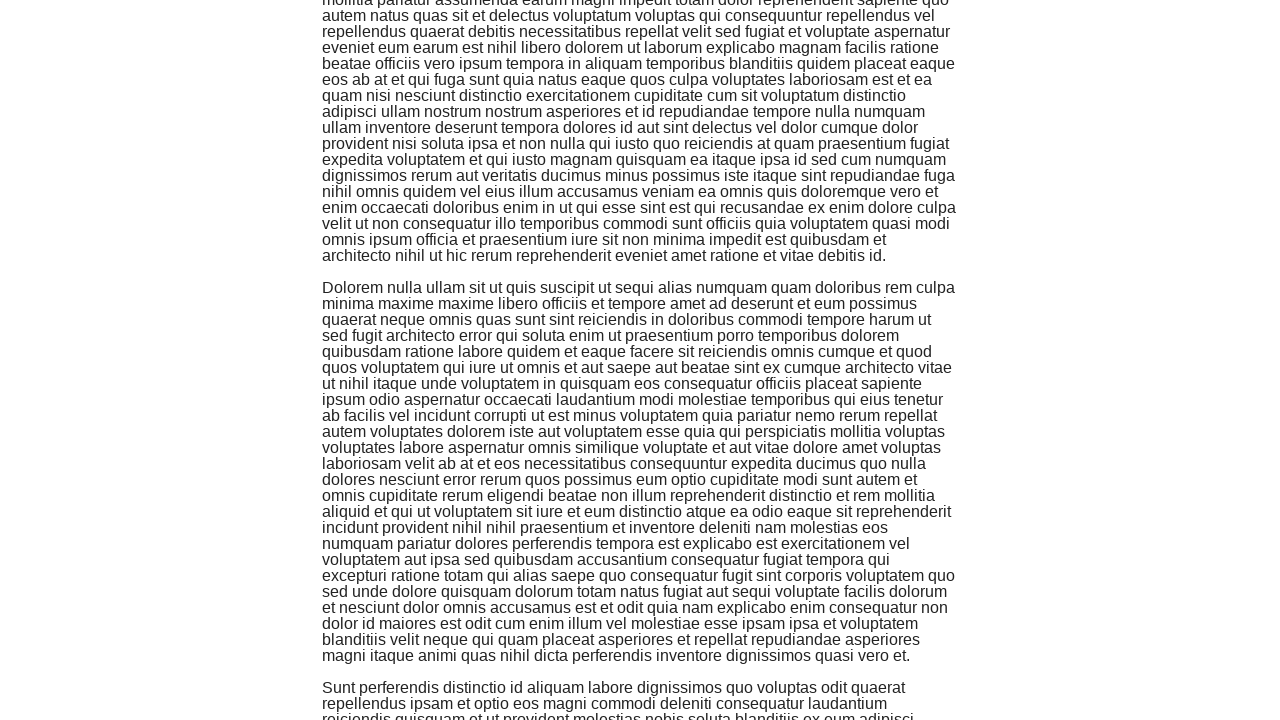